Tests marking individual todo items as complete by clicking their checkboxes

Starting URL: https://demo.playwright.dev/todomvc

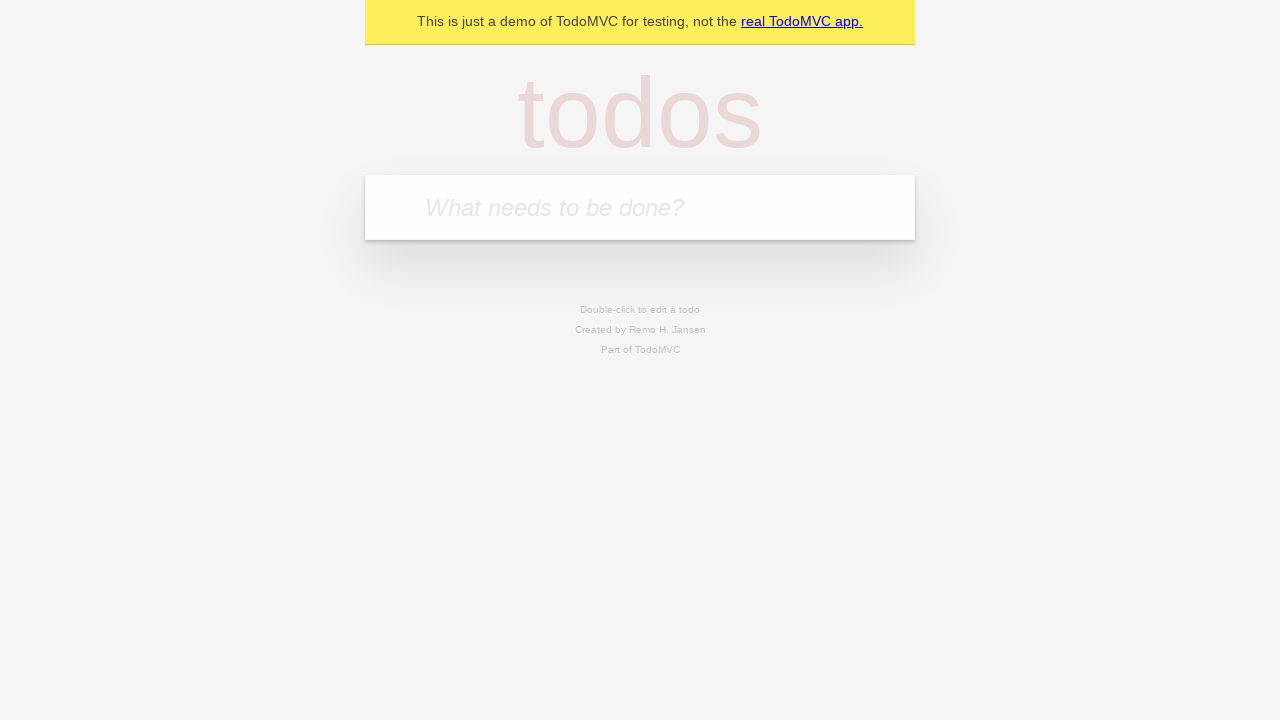

Filled input field with first todo item 'buy some cheese' on internal:attr=[placeholder="What needs to be done?"i]
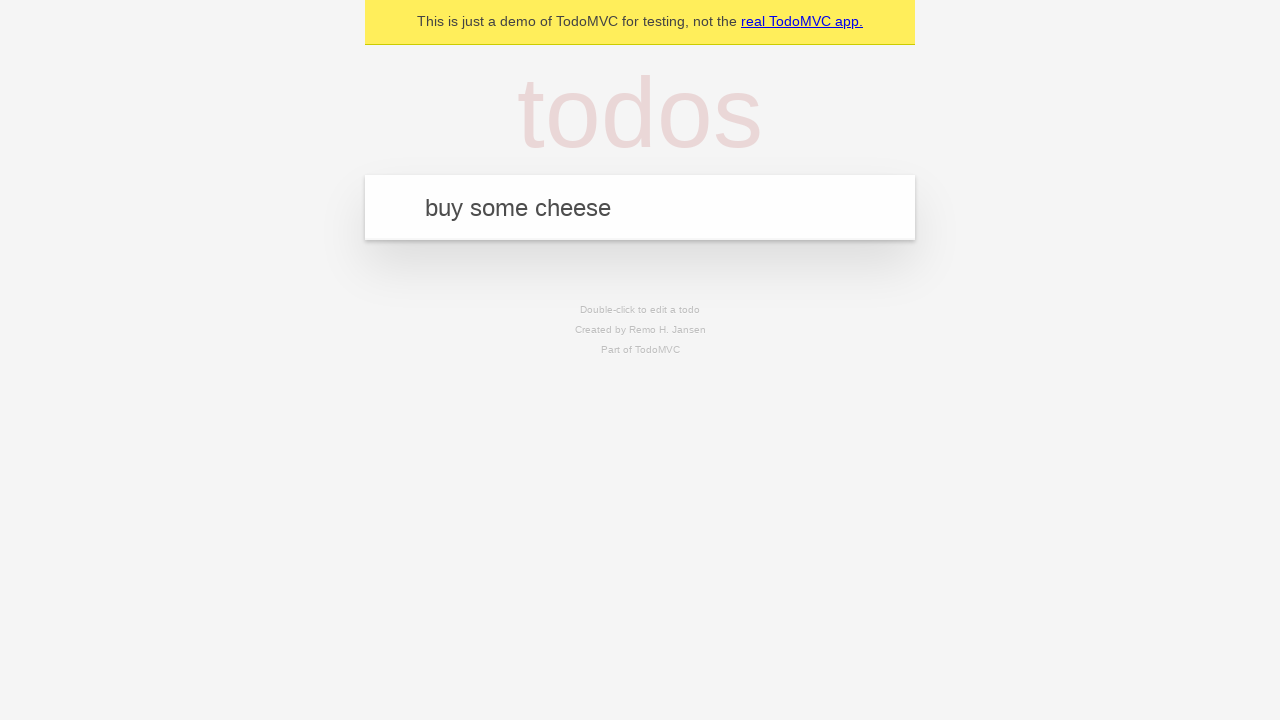

Pressed Enter to add first todo item on internal:attr=[placeholder="What needs to be done?"i]
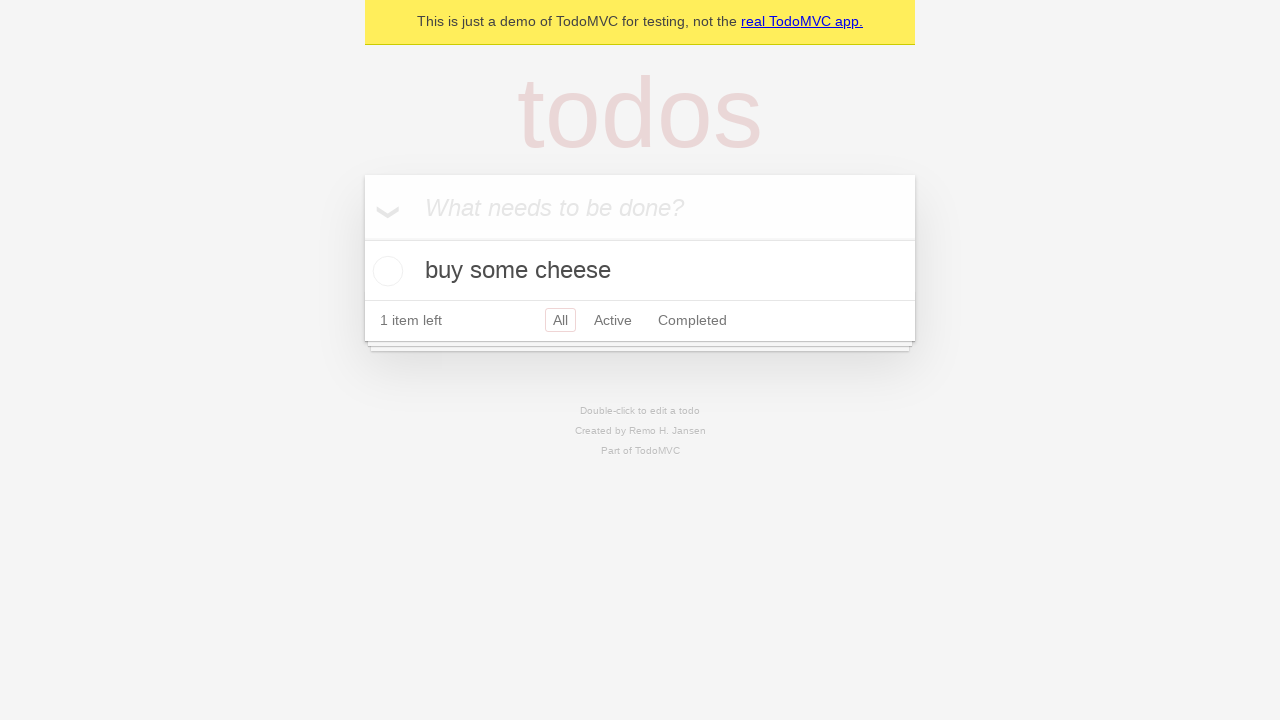

Filled input field with second todo item 'feed the cat' on internal:attr=[placeholder="What needs to be done?"i]
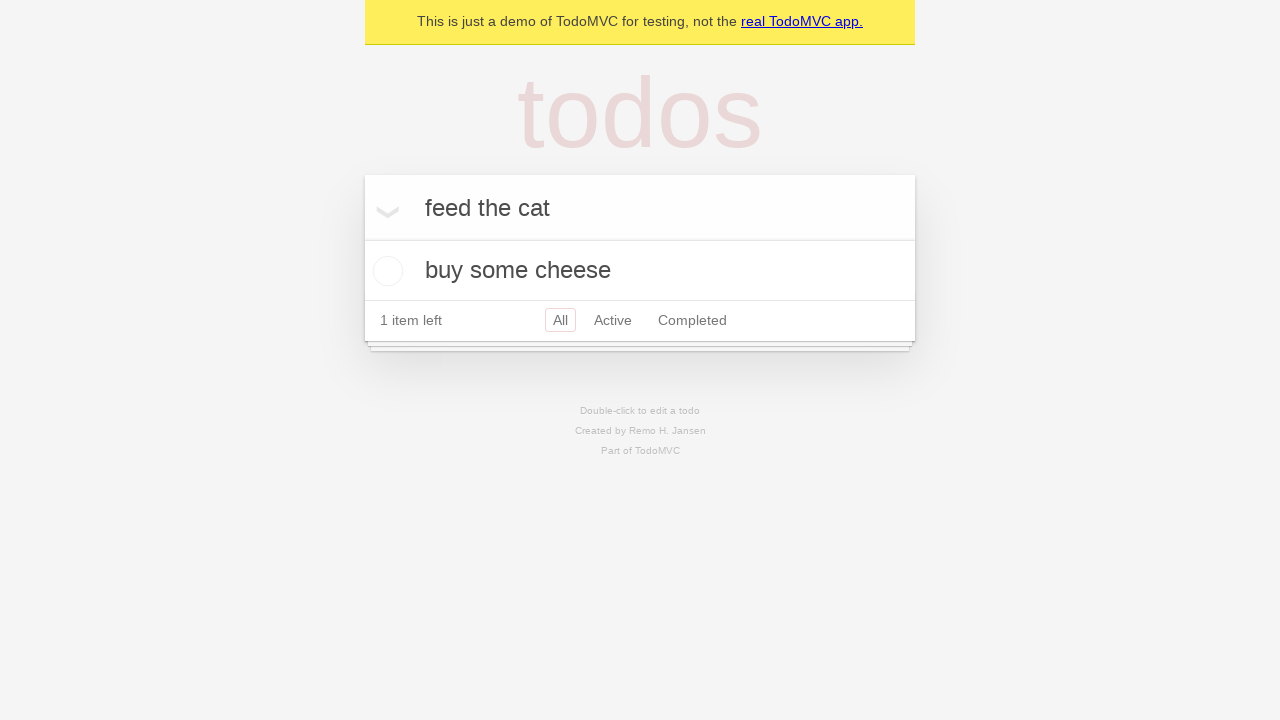

Pressed Enter to add second todo item on internal:attr=[placeholder="What needs to be done?"i]
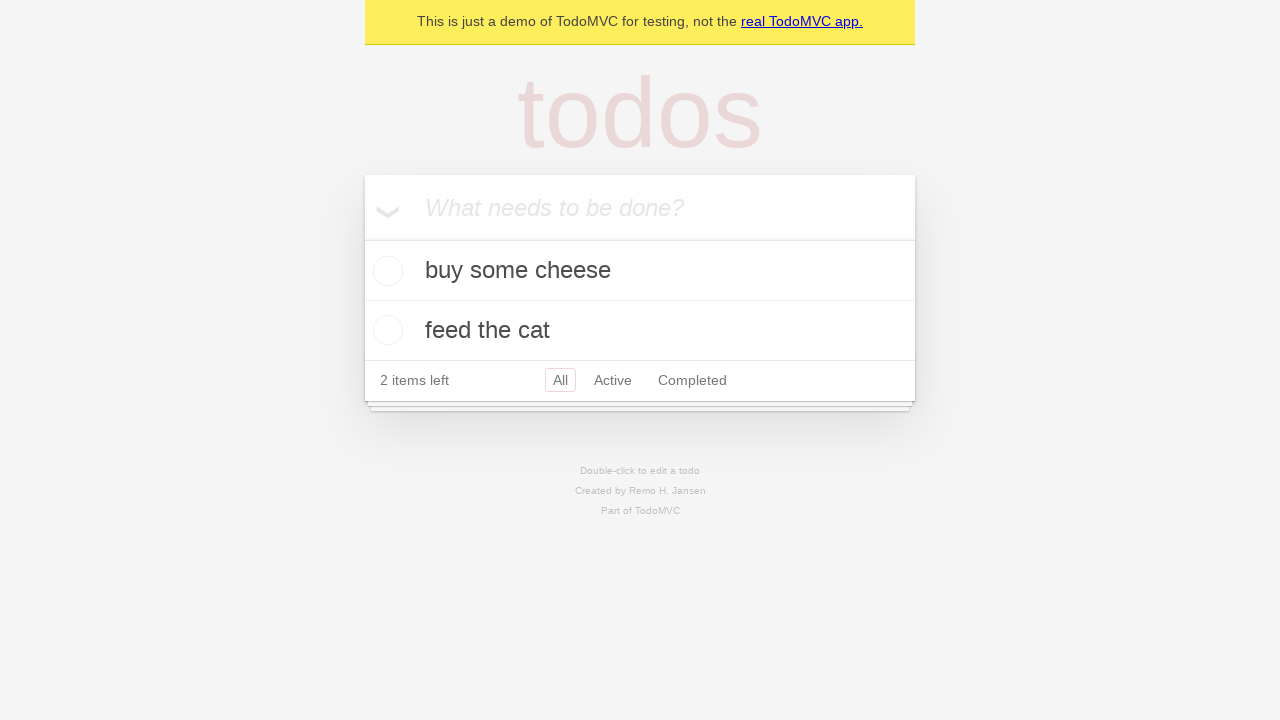

Marked first todo item 'buy some cheese' as complete by clicking checkbox at (385, 271) on internal:testid=[data-testid="todo-item"s] >> nth=0 >> internal:role=checkbox
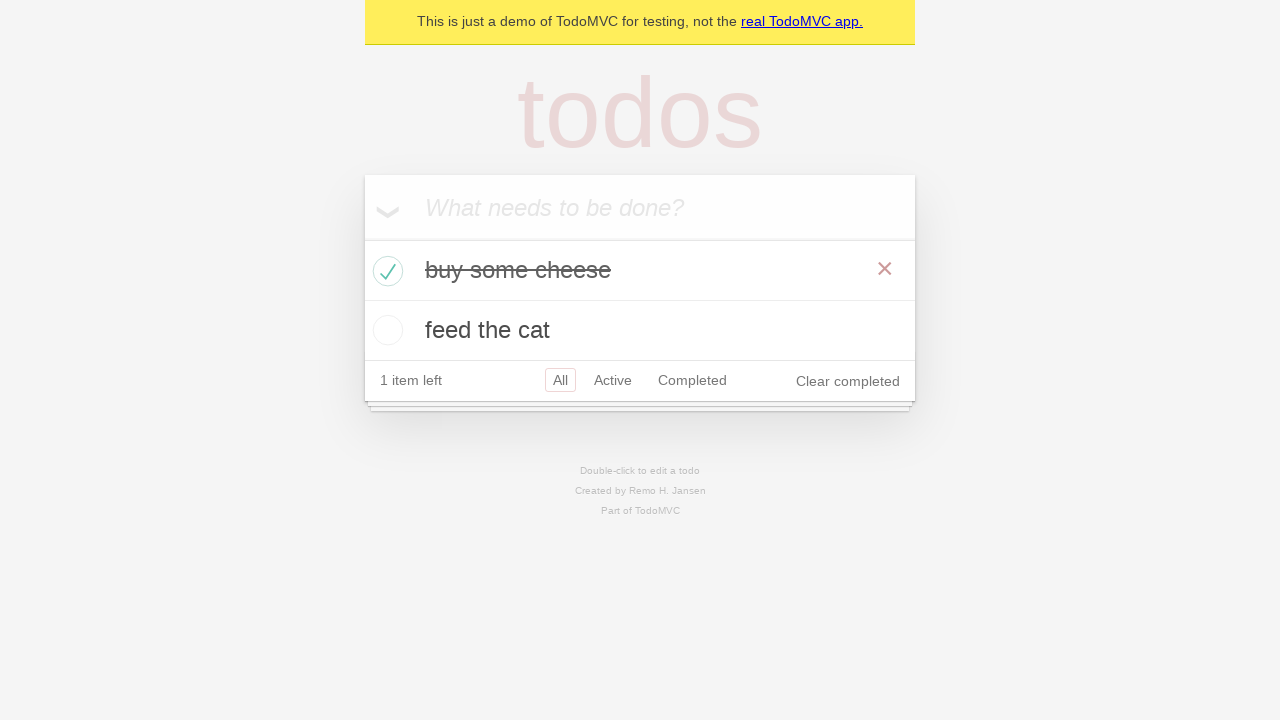

Marked second todo item 'feed the cat' as complete by clicking checkbox at (385, 330) on internal:testid=[data-testid="todo-item"s] >> nth=1 >> internal:role=checkbox
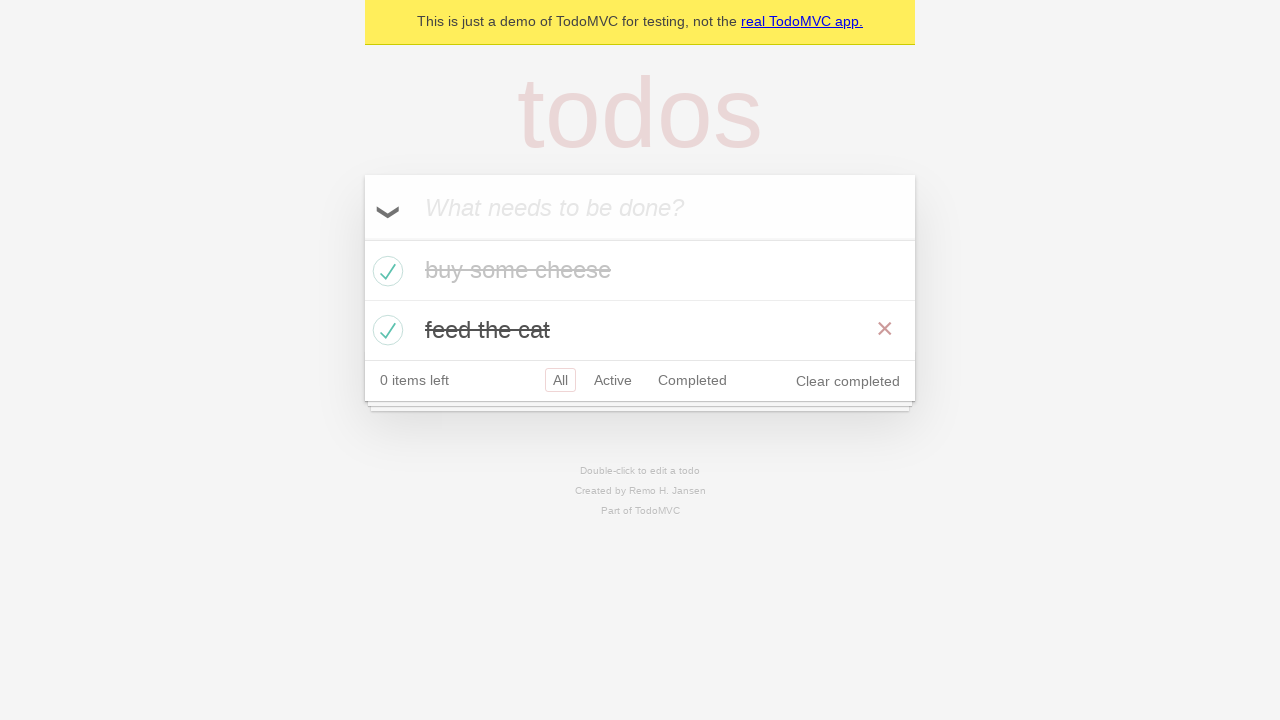

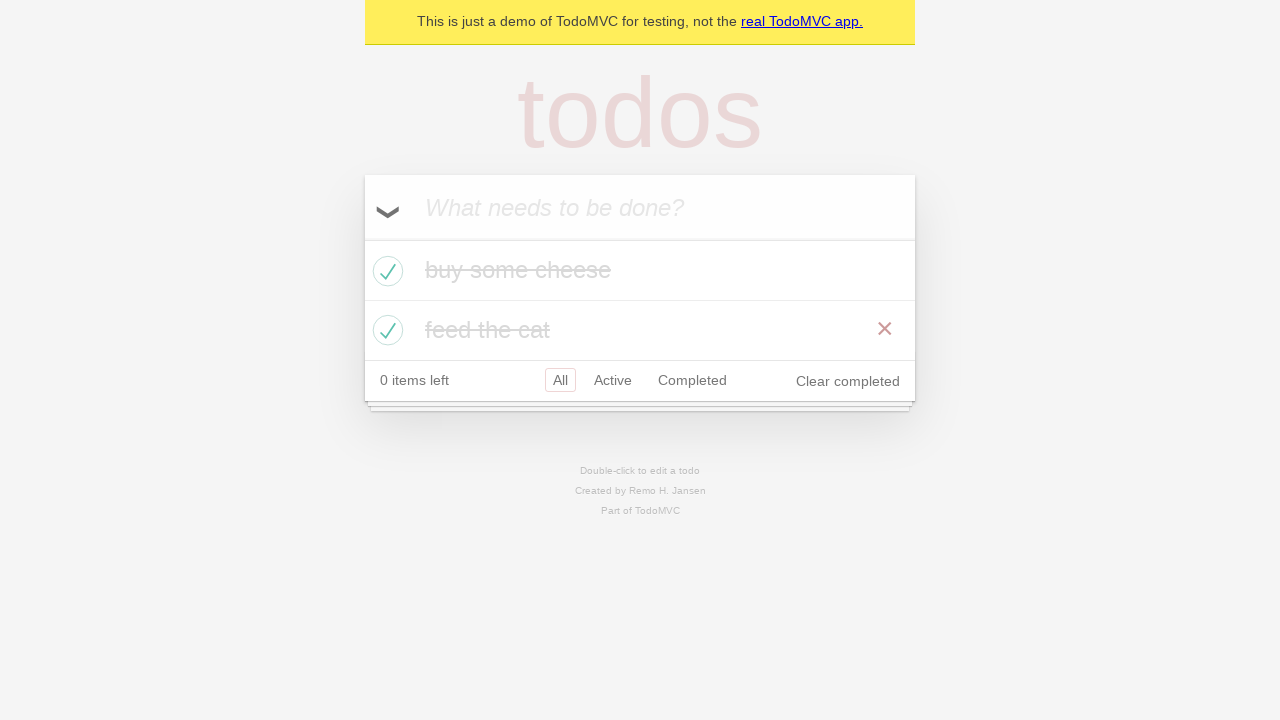